Tests navigation to Browse Languages page and verifies the table headers are displayed correctly

Starting URL: http://www.99-bottles-of-beer.net/

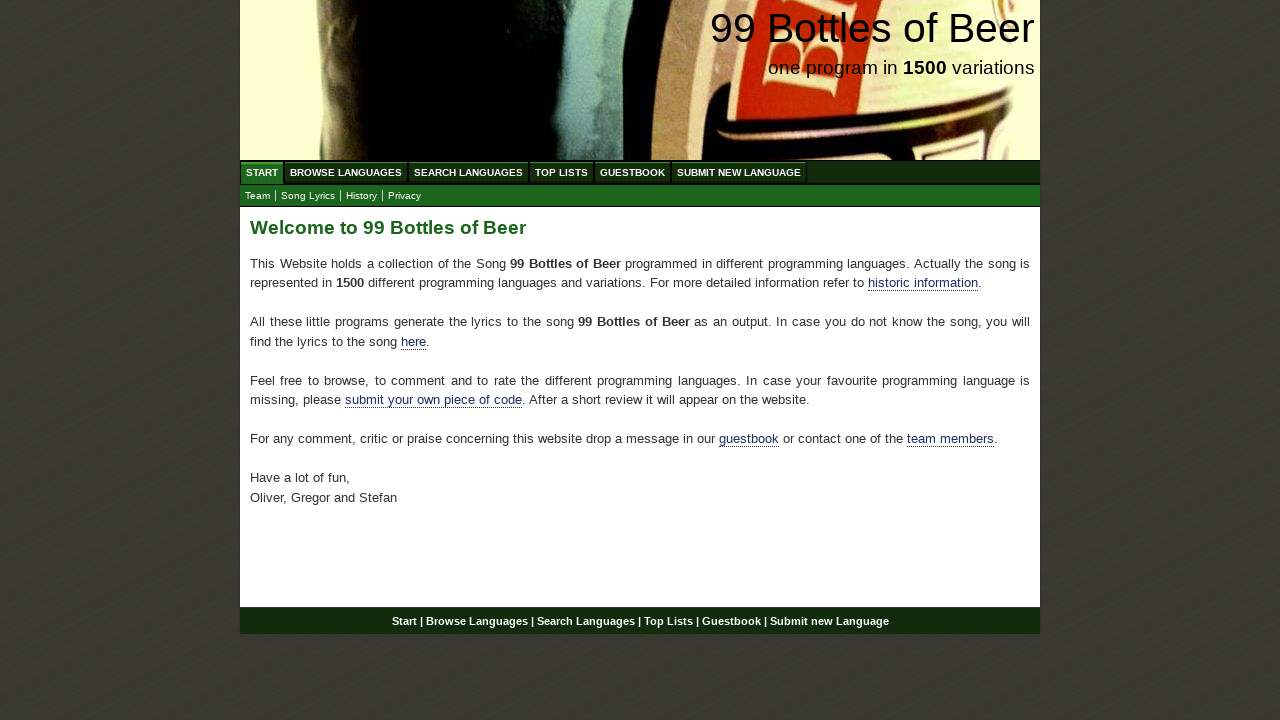

Clicked Browse Languages link in menu at (346, 172) on #menu a[href='/abc.html']
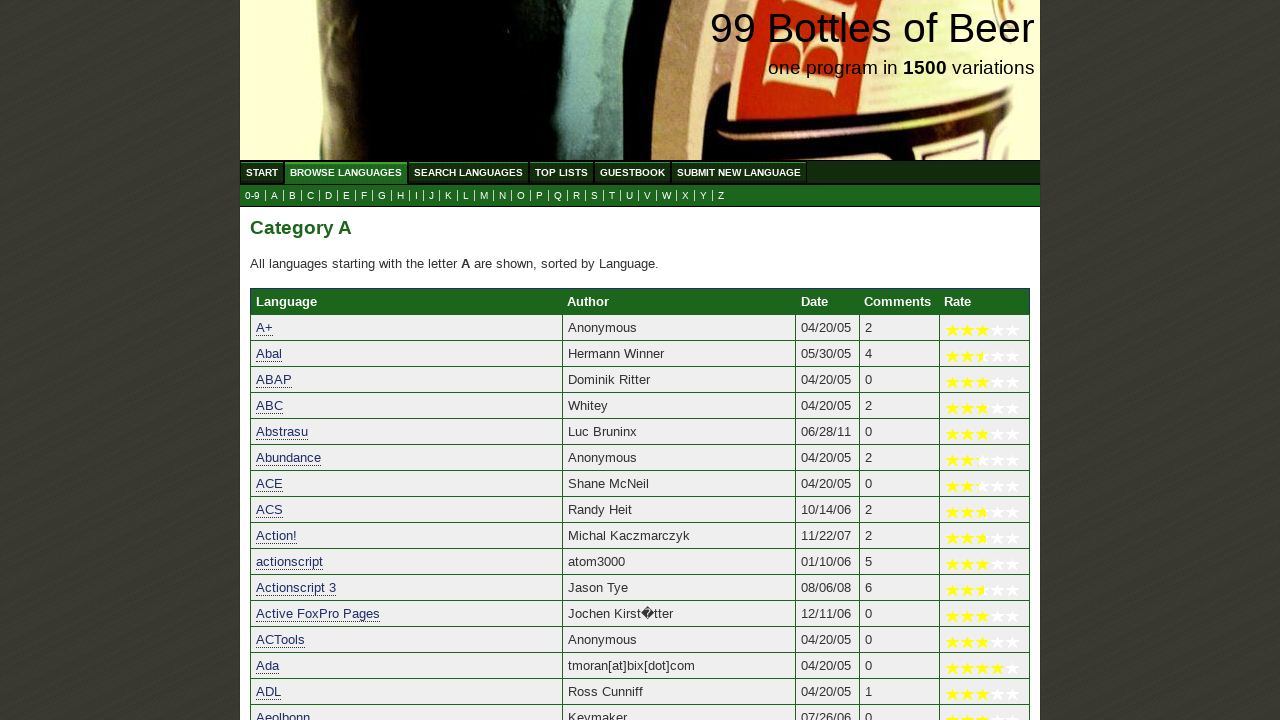

Waited for Language table header to appear
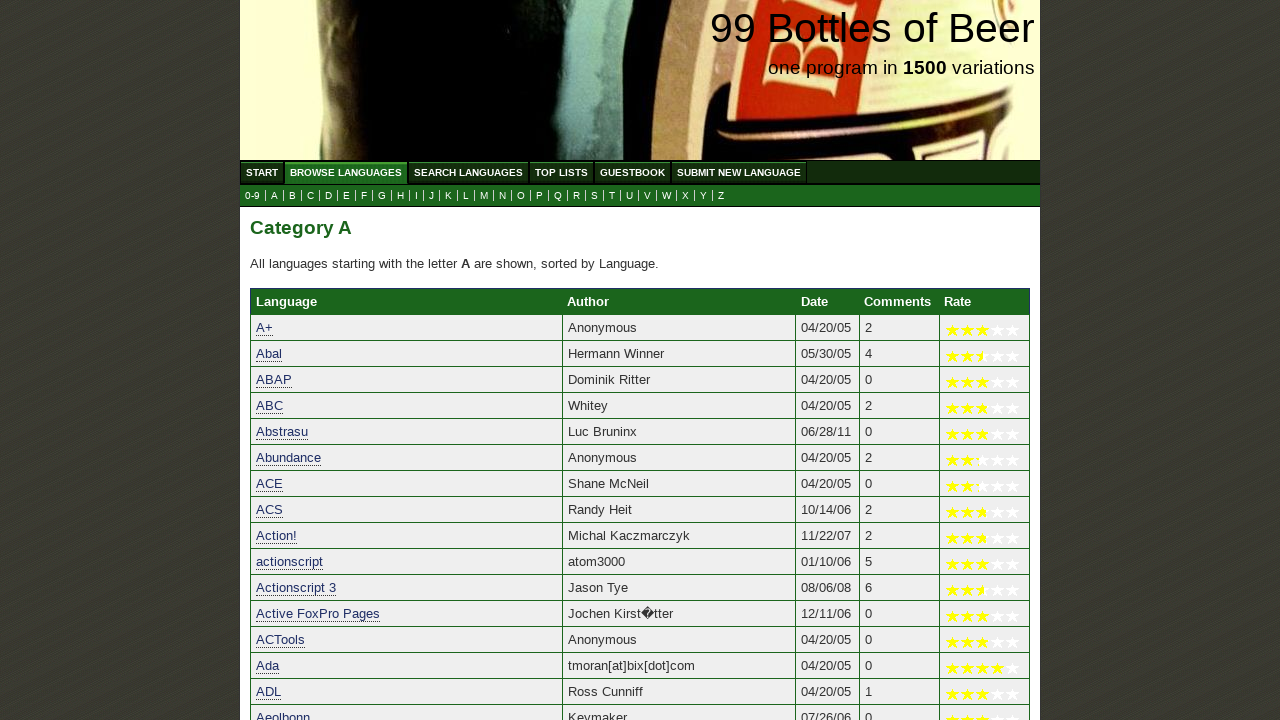

Waited for Author table header to appear
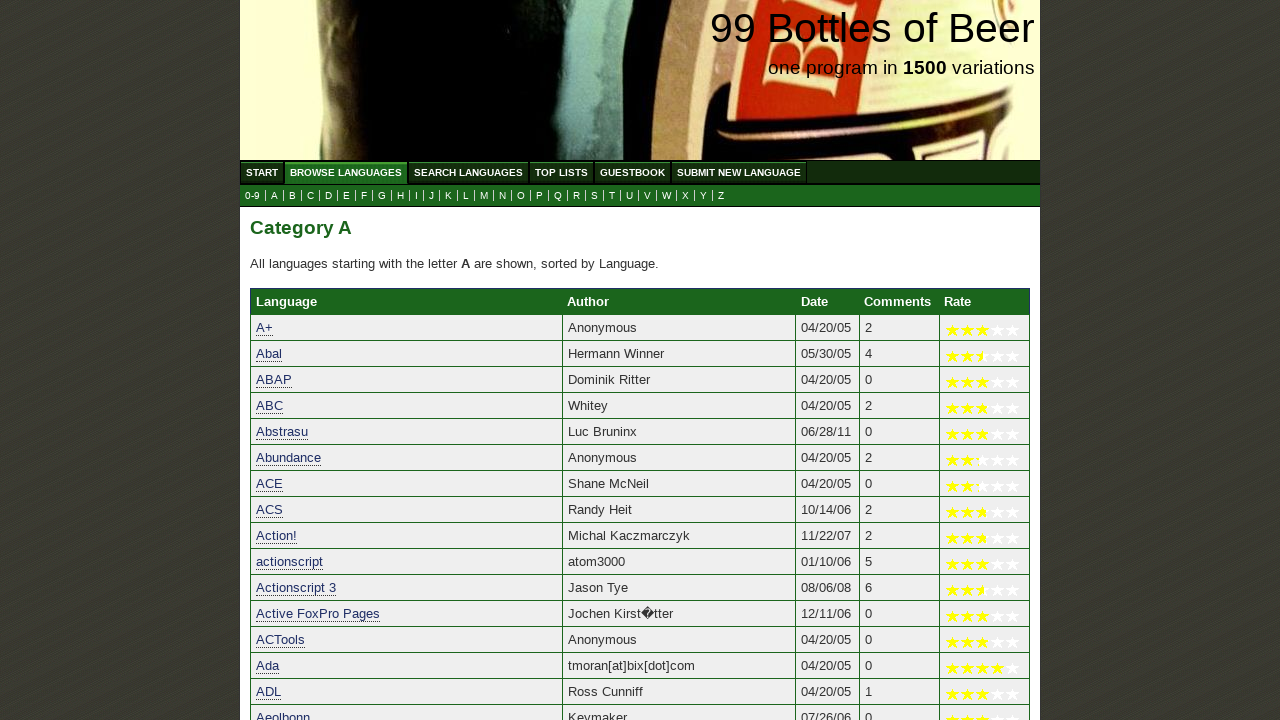

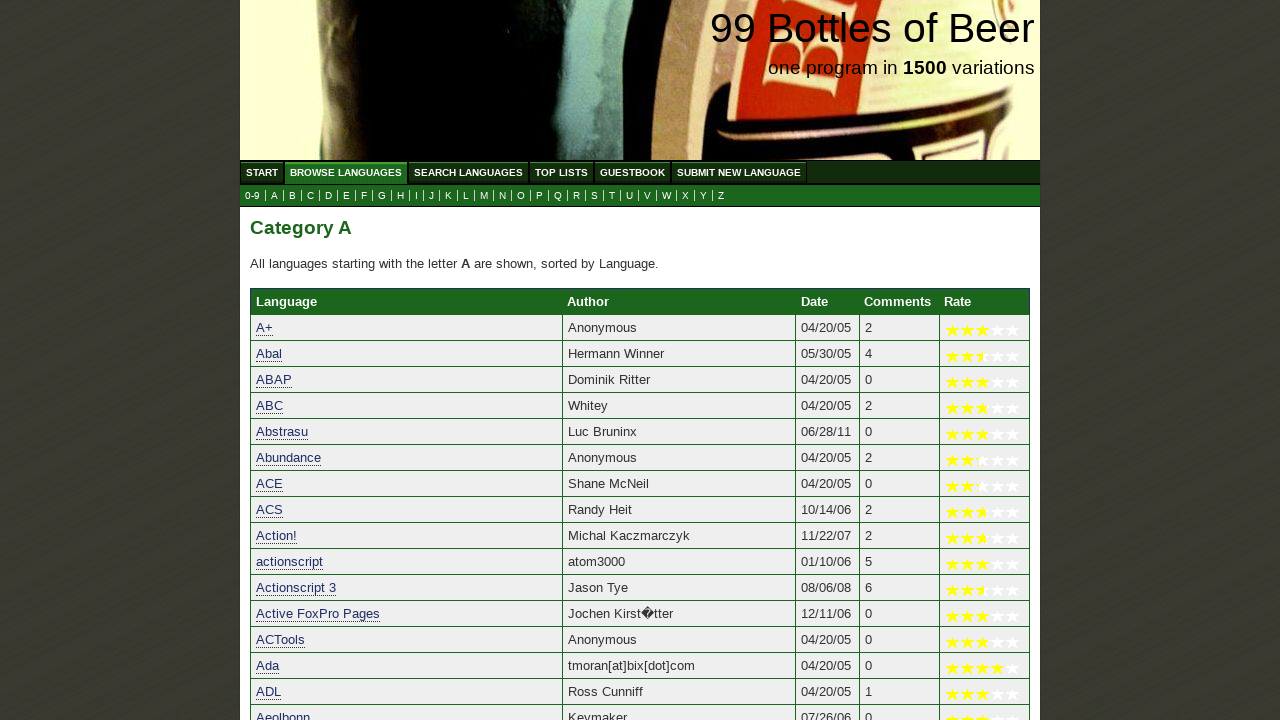